Tests simple alert by clicking button to trigger alert and accepting it

Starting URL: https://demoqa.com/alerts/

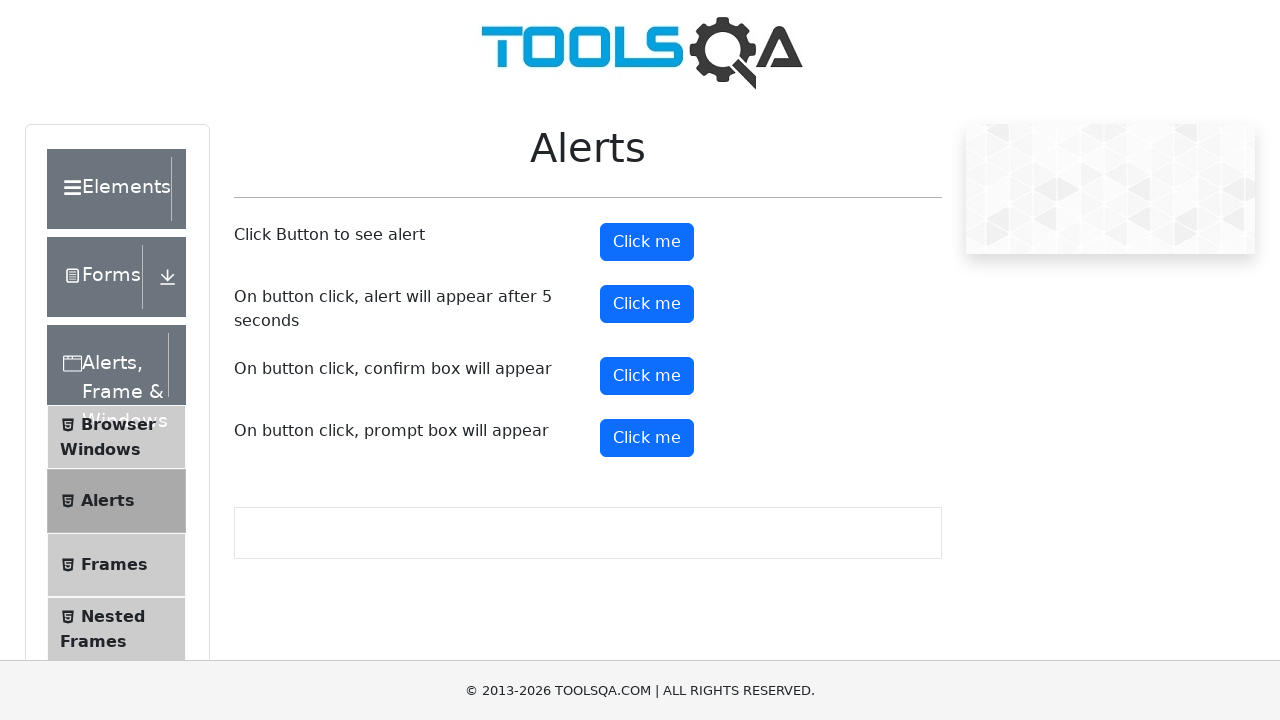

Clicked alert button to trigger simple alert at (647, 242) on #alertButton
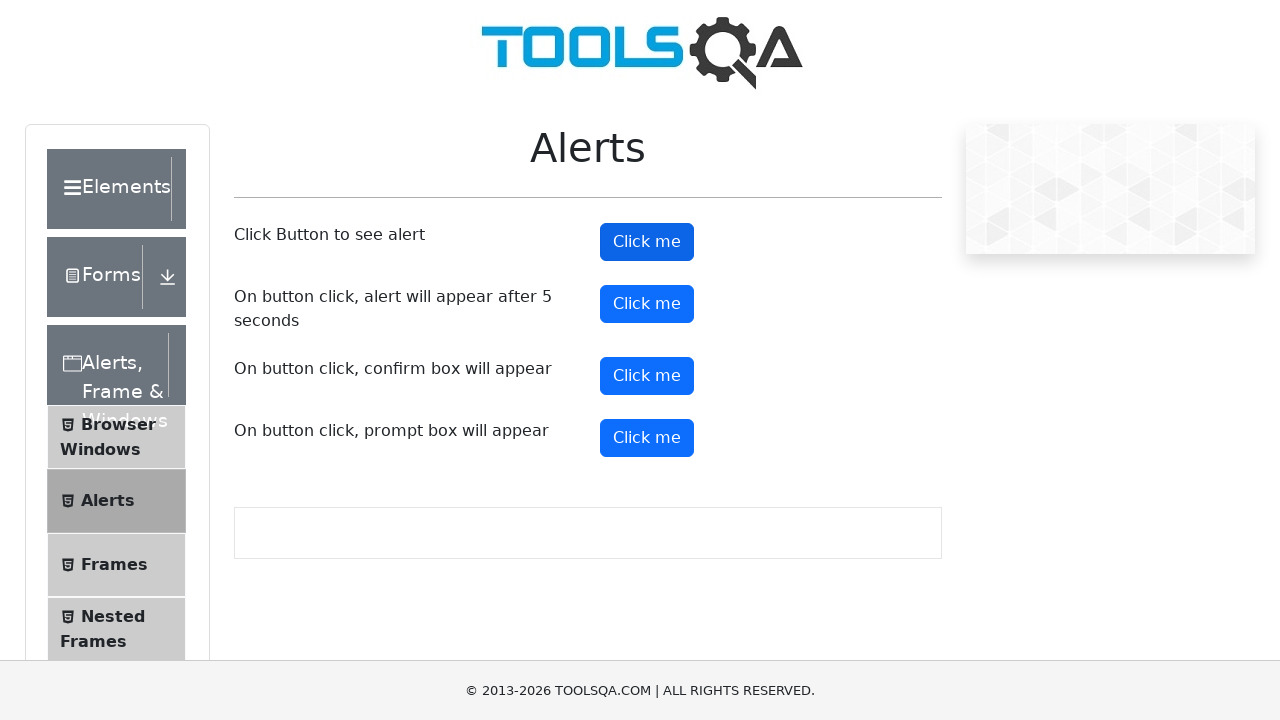

Set up dialog handler to accept alert
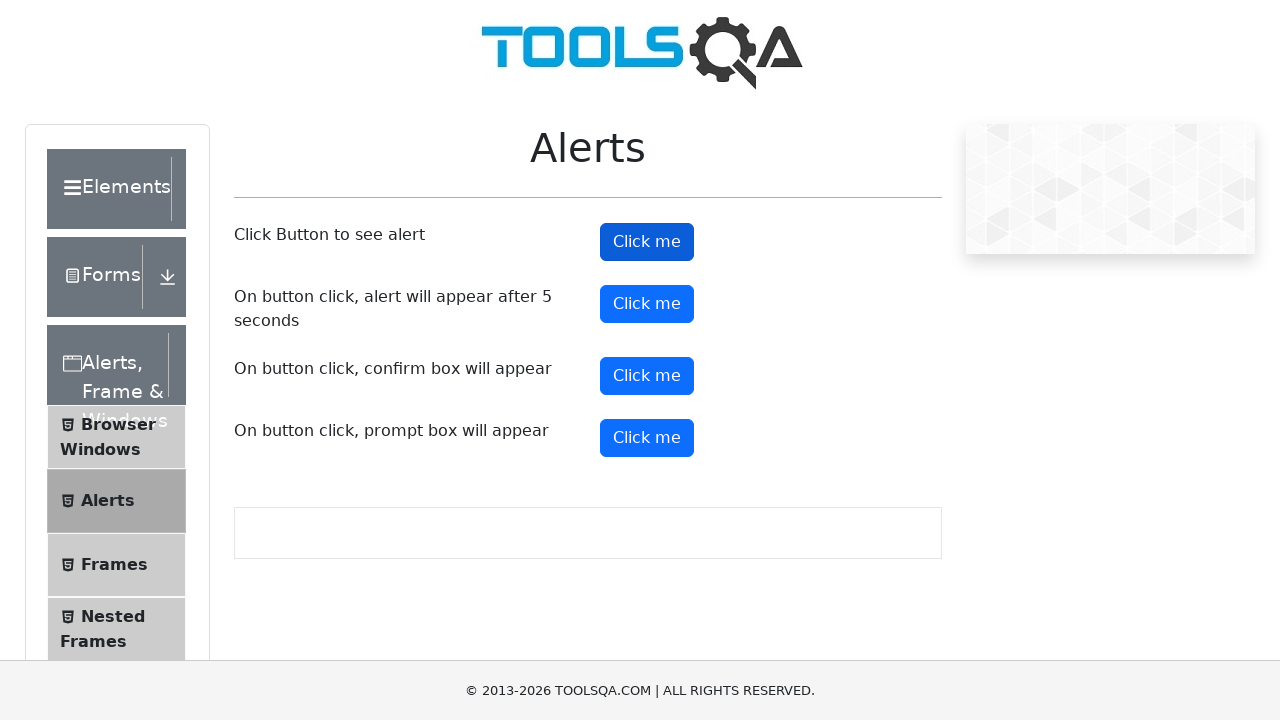

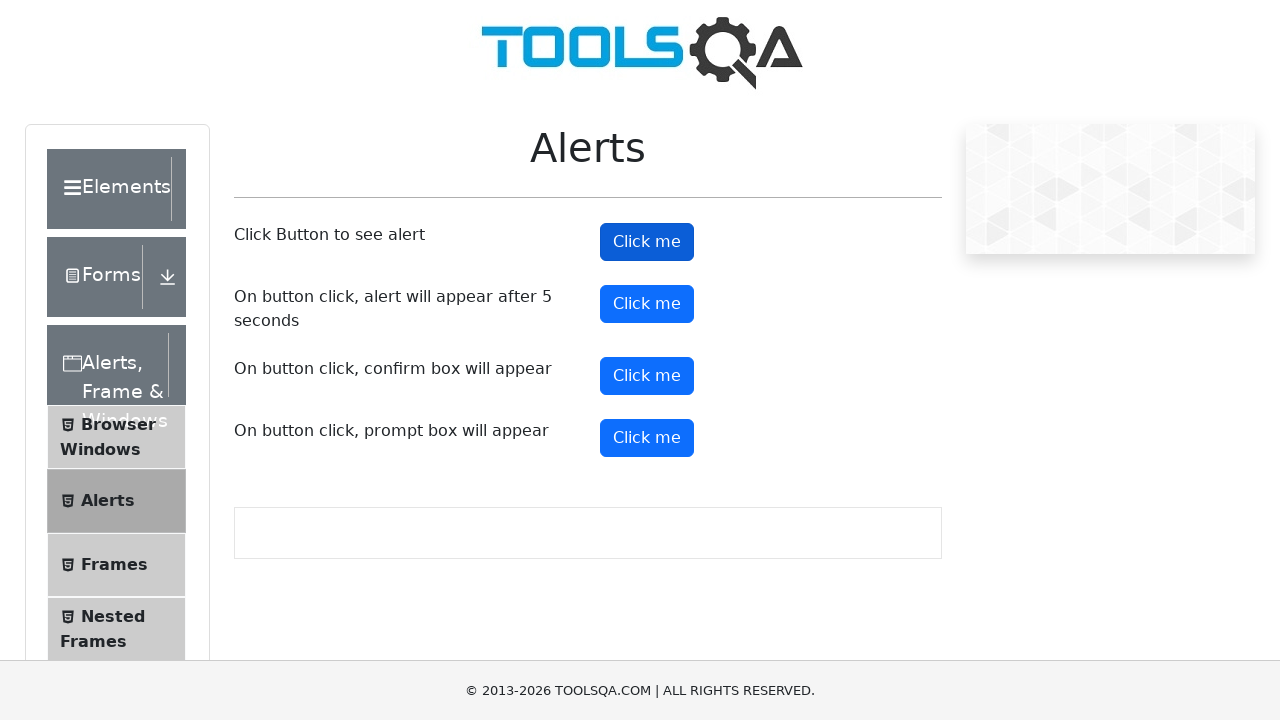